Tests checking and unchecking the mark all as complete toggle to clear completed state

Starting URL: https://demo.playwright.dev/todomvc

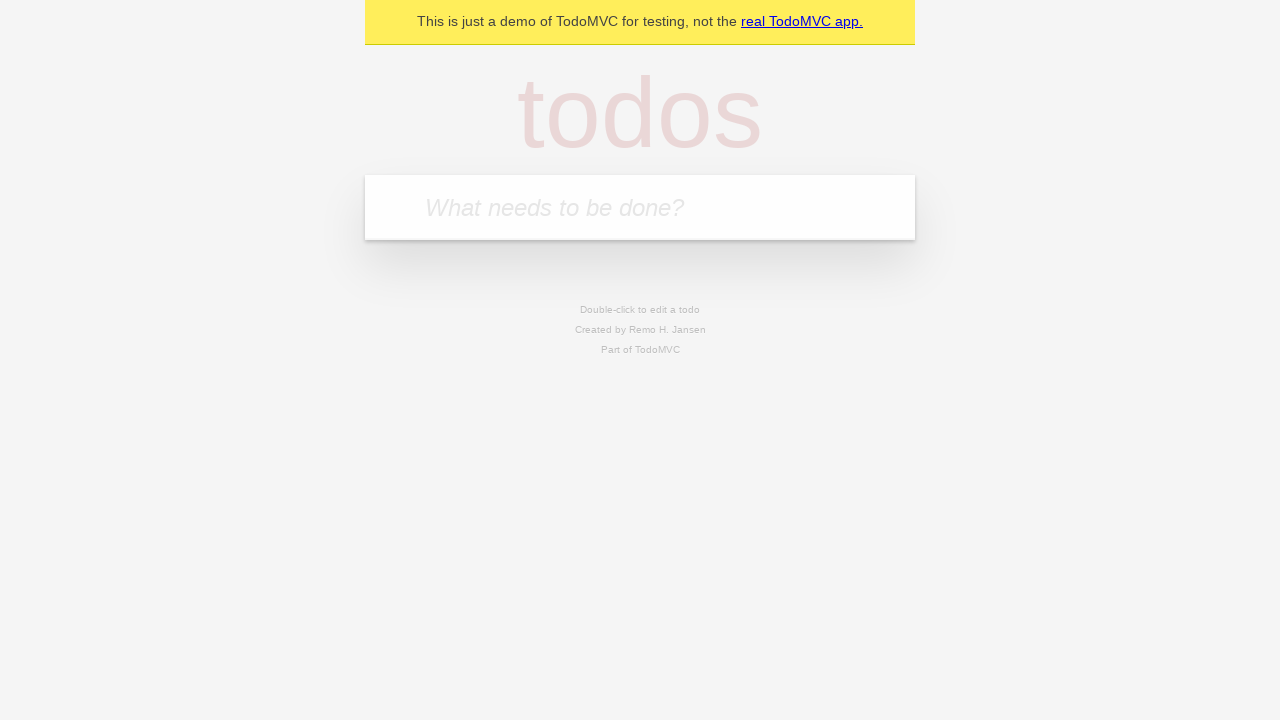

Filled todo input with 'buy some cheese' on internal:attr=[placeholder="What needs to be done?"i]
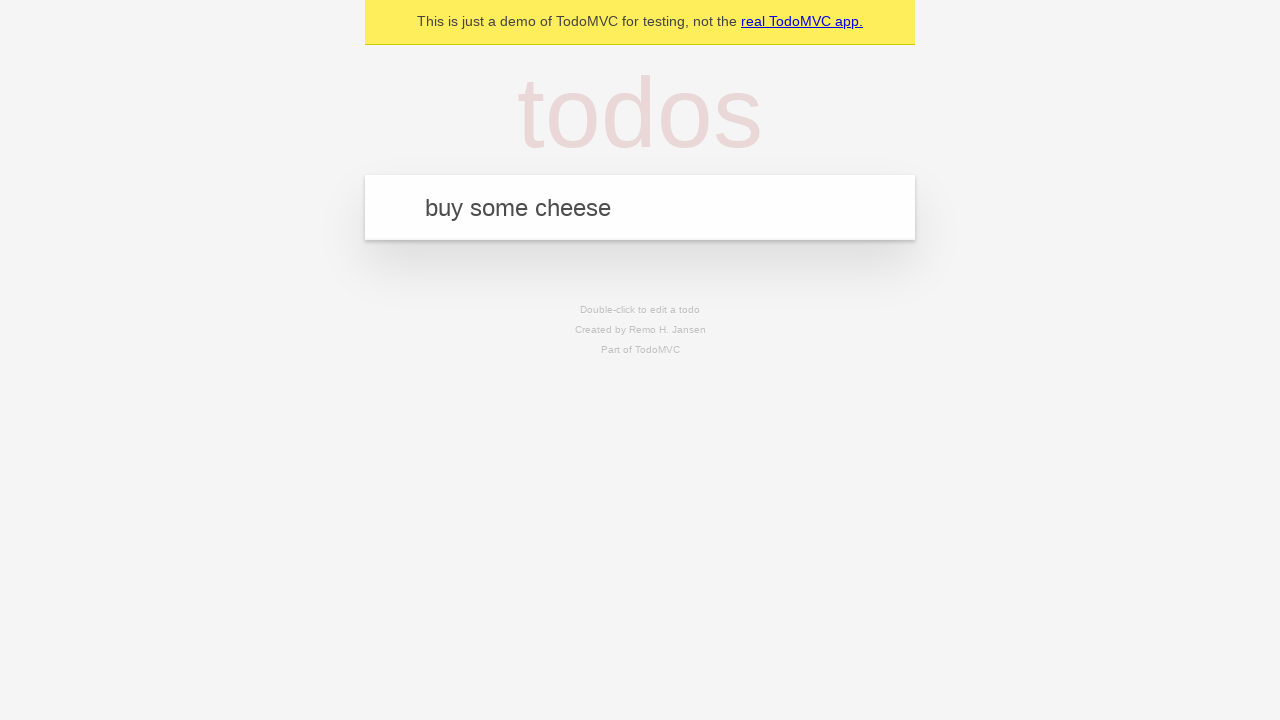

Pressed Enter to add 'buy some cheese' todo on internal:attr=[placeholder="What needs to be done?"i]
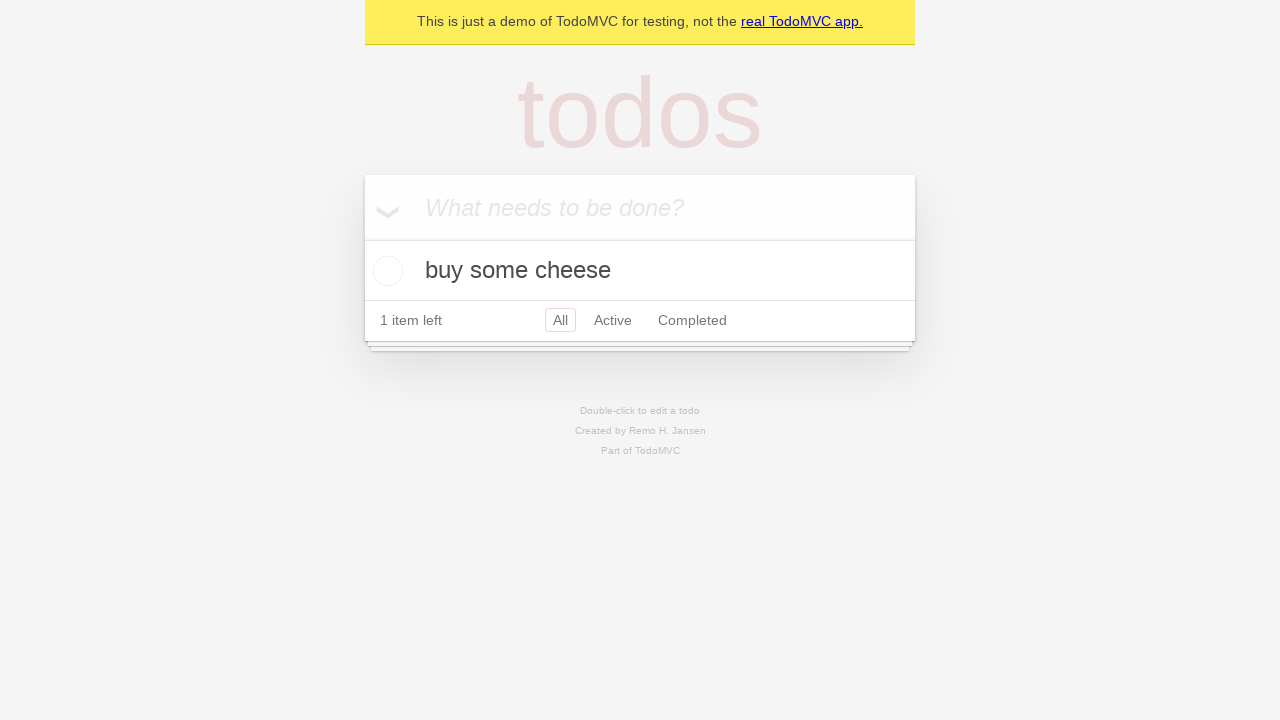

Filled todo input with 'feed the cat' on internal:attr=[placeholder="What needs to be done?"i]
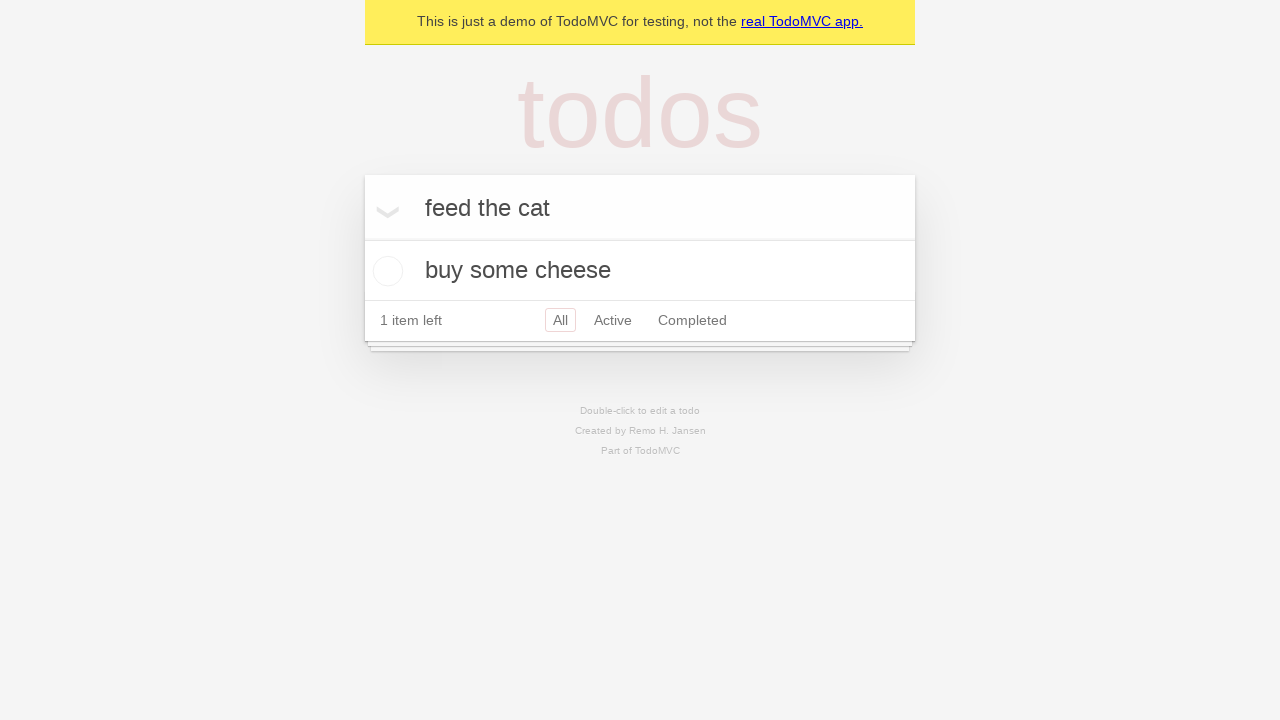

Pressed Enter to add 'feed the cat' todo on internal:attr=[placeholder="What needs to be done?"i]
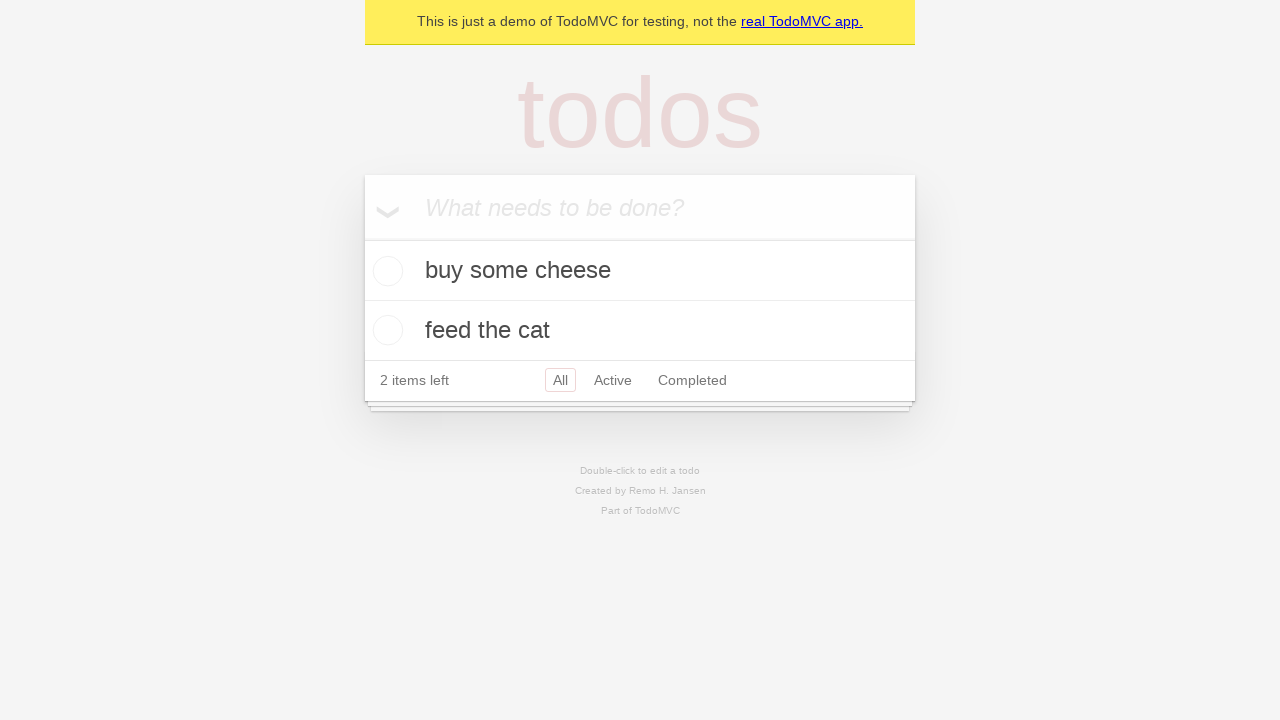

Filled todo input with 'book a doctors appointment' on internal:attr=[placeholder="What needs to be done?"i]
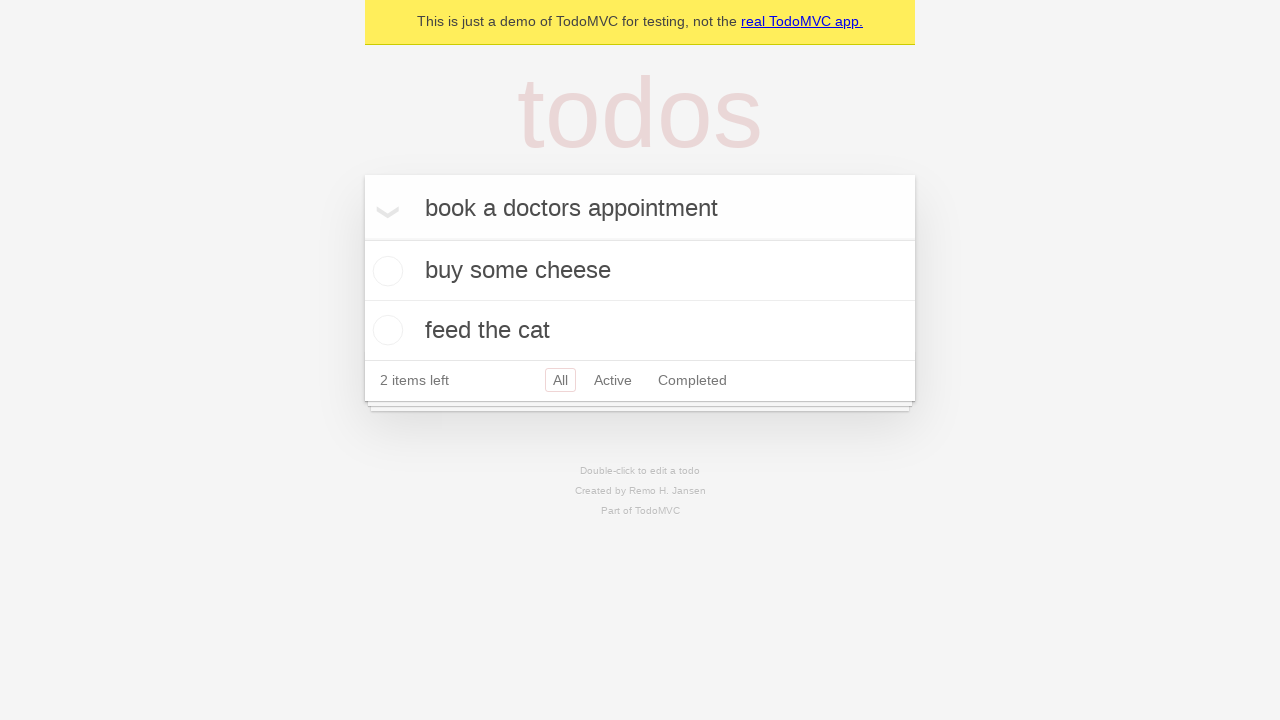

Pressed Enter to add 'book a doctors appointment' todo on internal:attr=[placeholder="What needs to be done?"i]
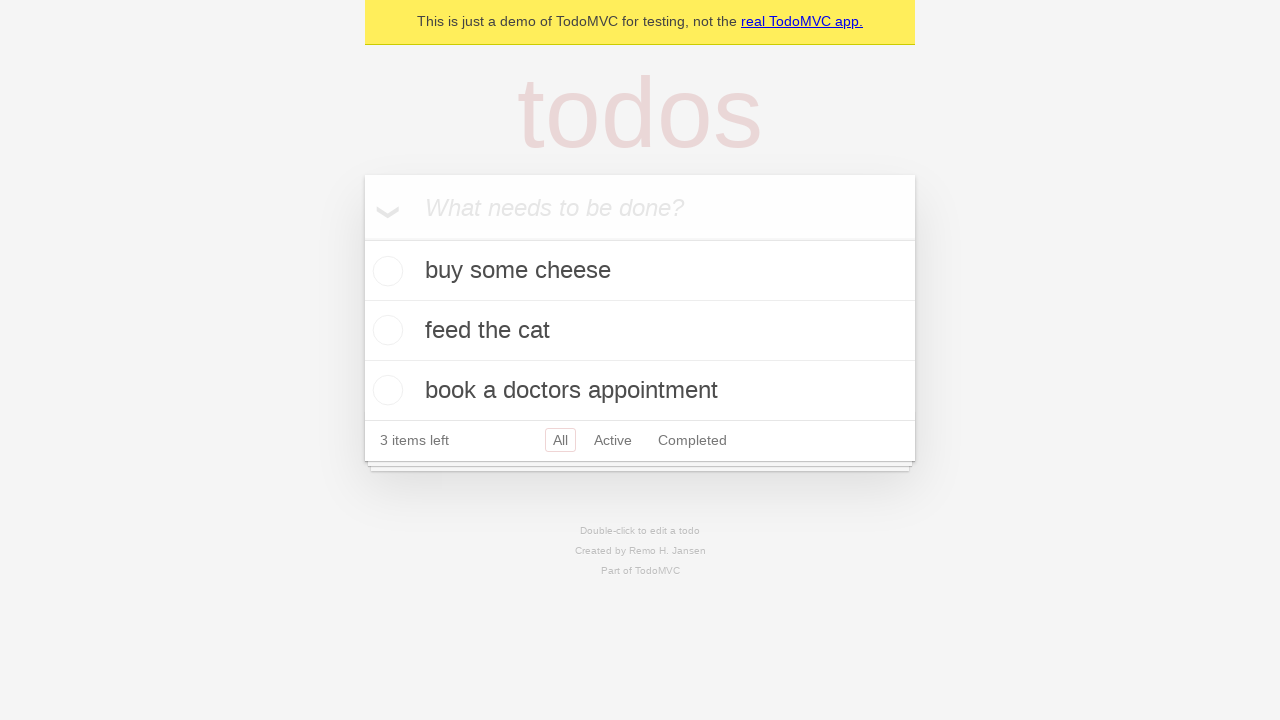

Checked 'Mark all as complete' toggle to mark all items as complete at (362, 238) on internal:label="Mark all as complete"i
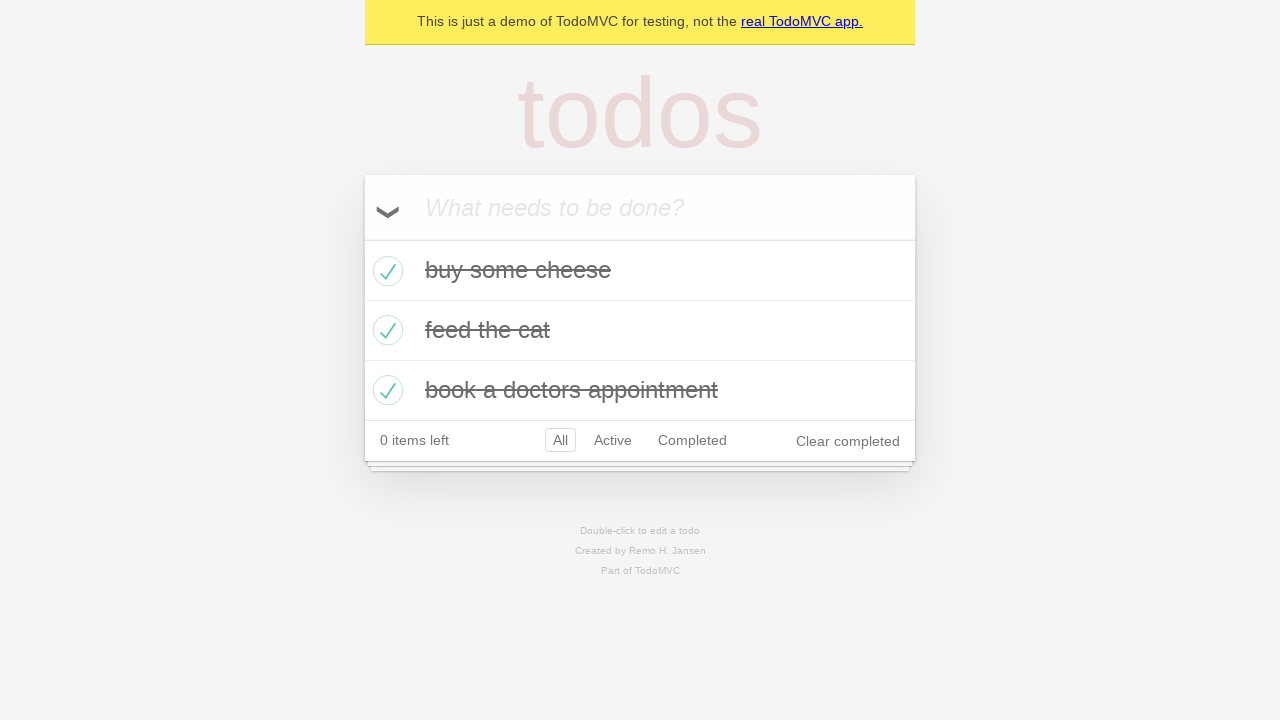

Unchecked 'Mark all as complete' toggle to clear completed state at (362, 238) on internal:label="Mark all as complete"i
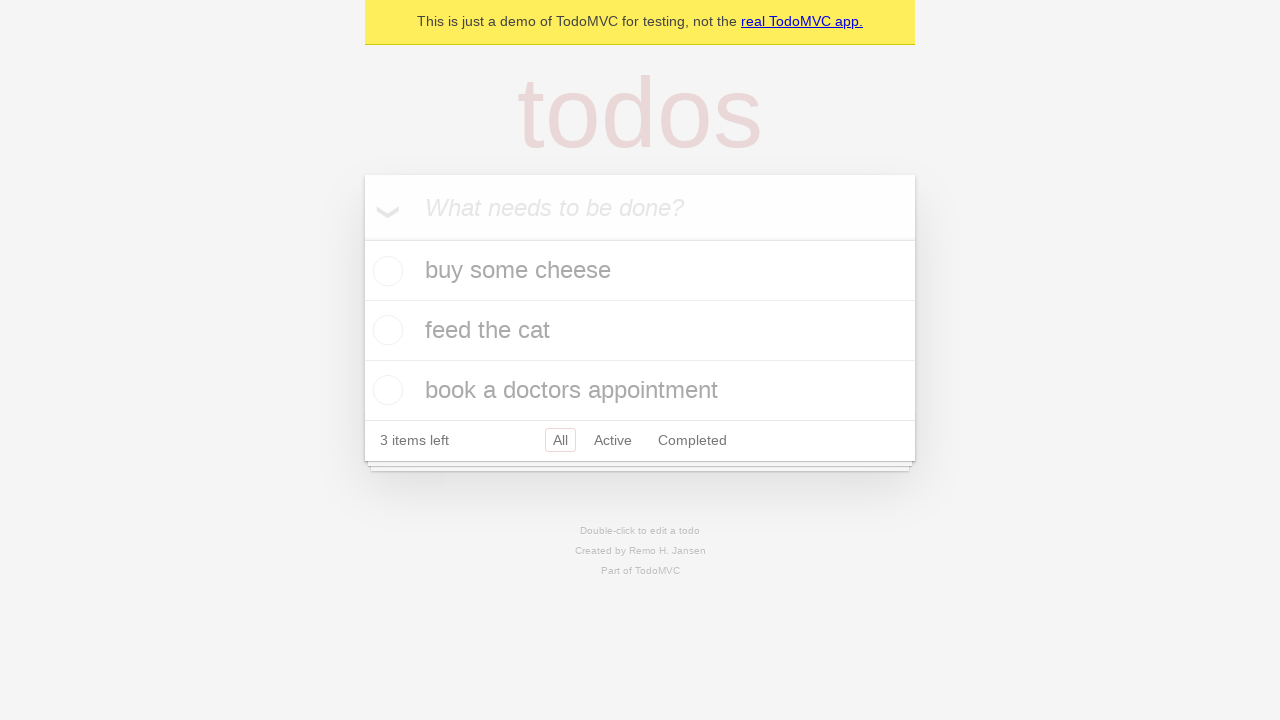

Waited for todo items to be present in DOM
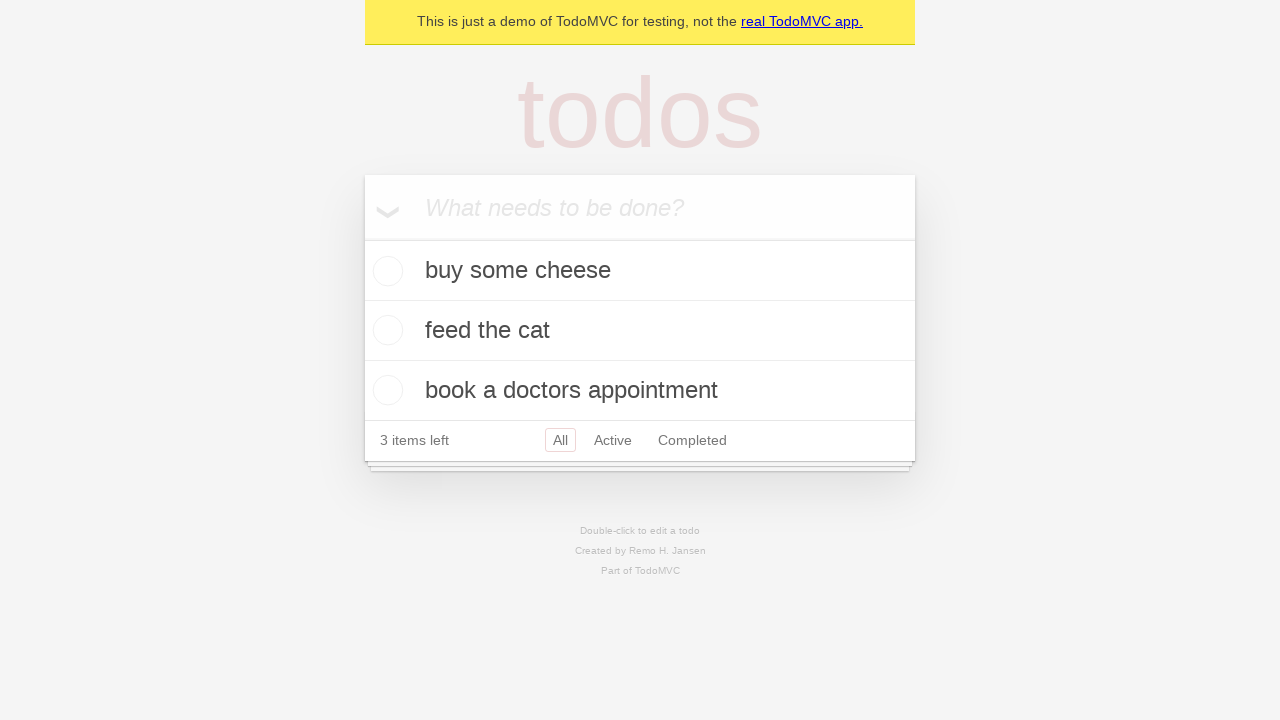

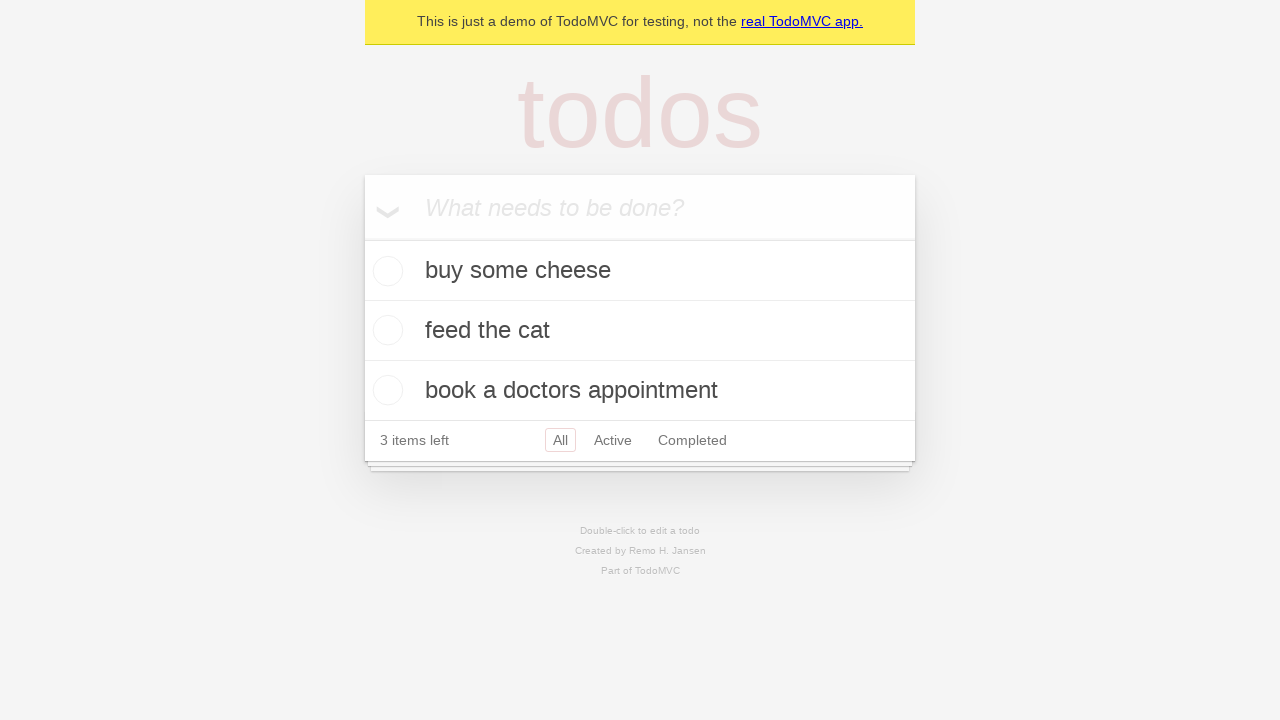